Tests a multi-step form workflow by clicking a link with calculated text, then filling out a form with first name, last name, city, and country fields before submitting.

Starting URL: http://suninjuly.github.io/find_link_text

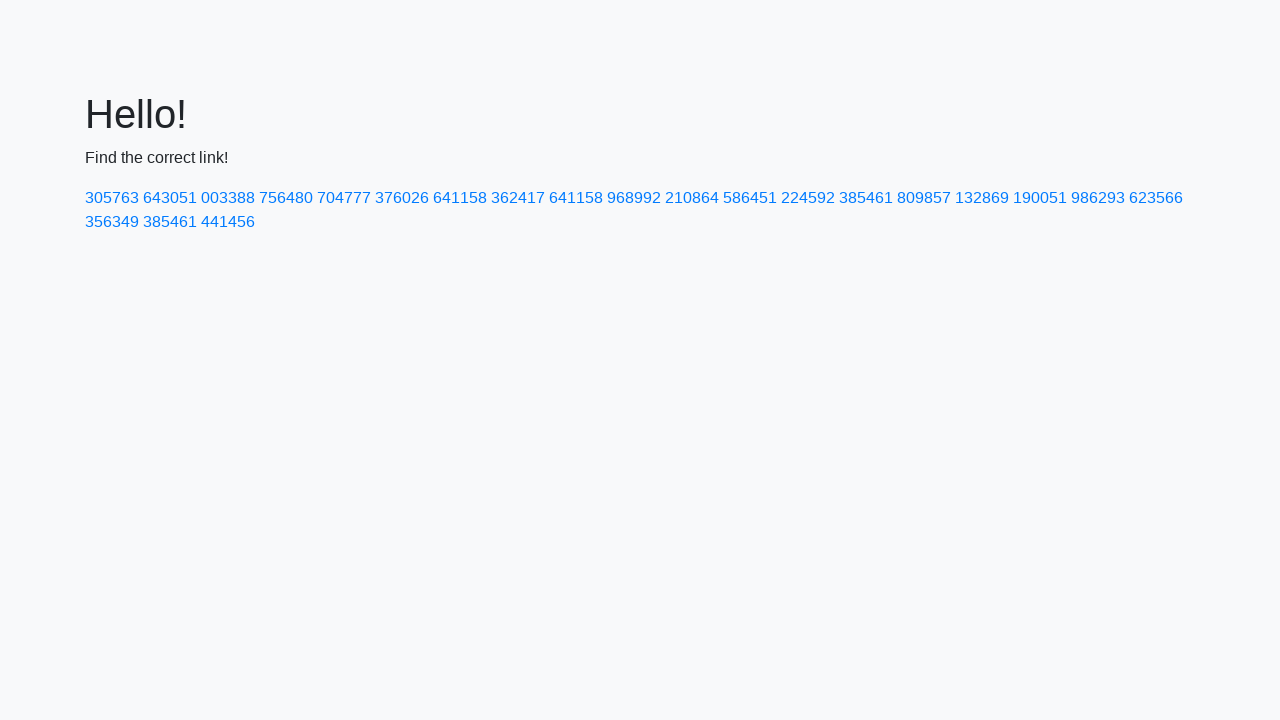

Clicked link with calculated text '224592' at (808, 198) on a:text('224592')
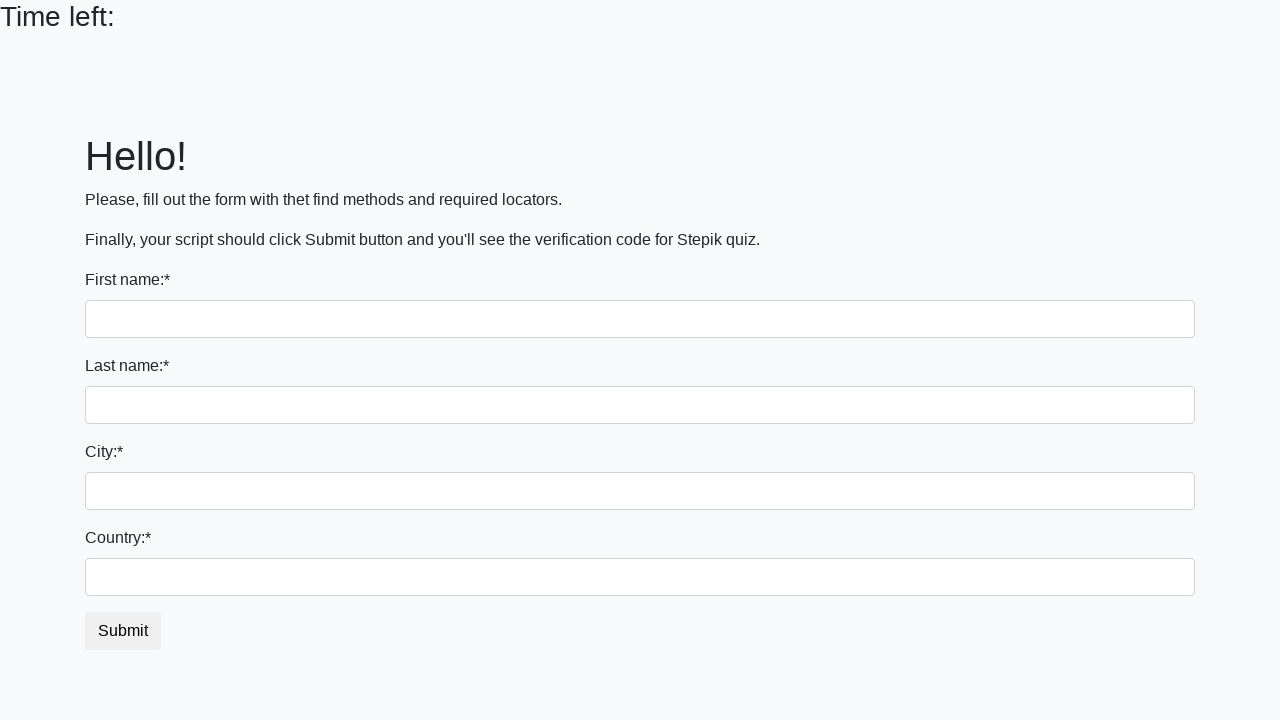

Filled first name field with 'Ivan' on input
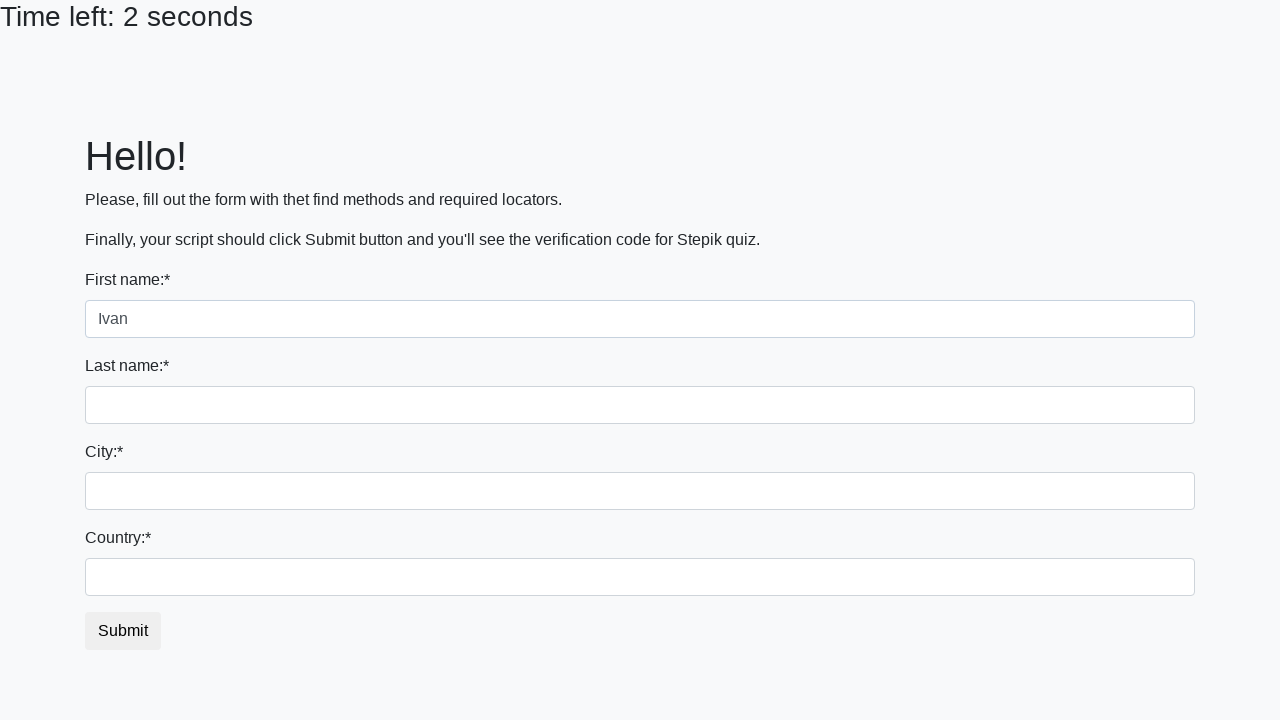

Filled last name field with 'Petrov' on input[name='last_name']
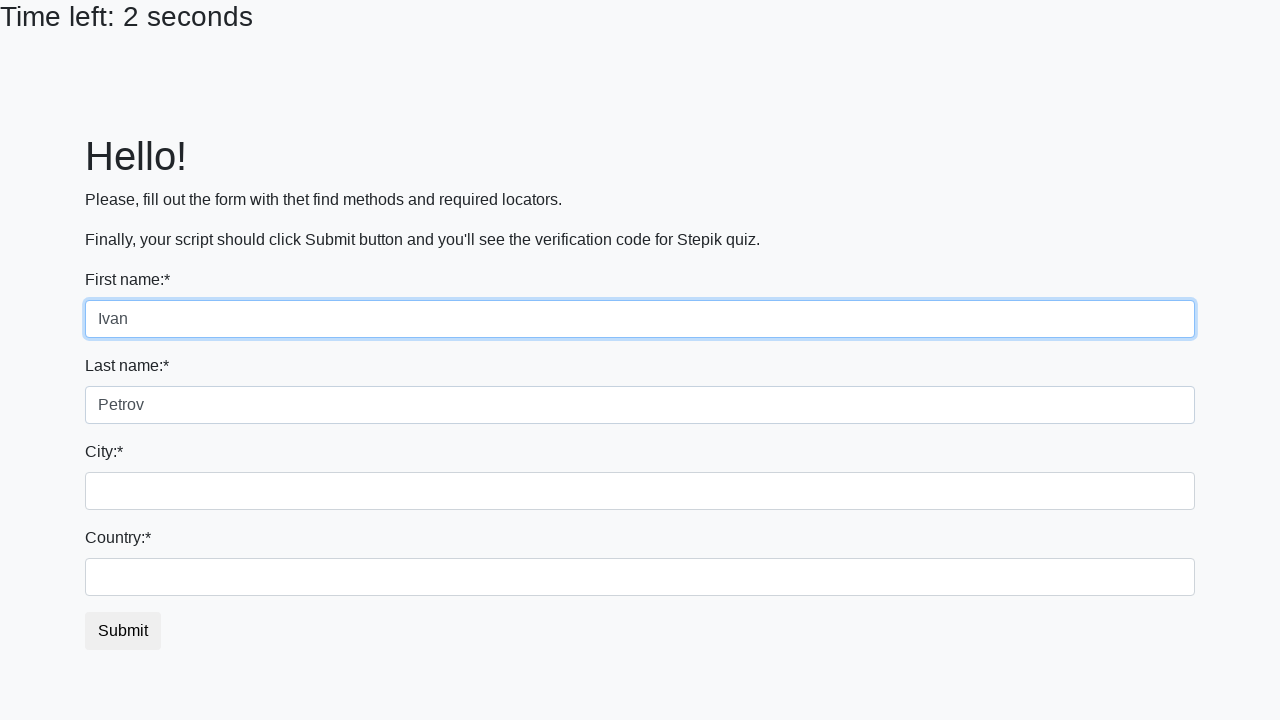

Filled city field with 'Smolensk' on .form-control.city
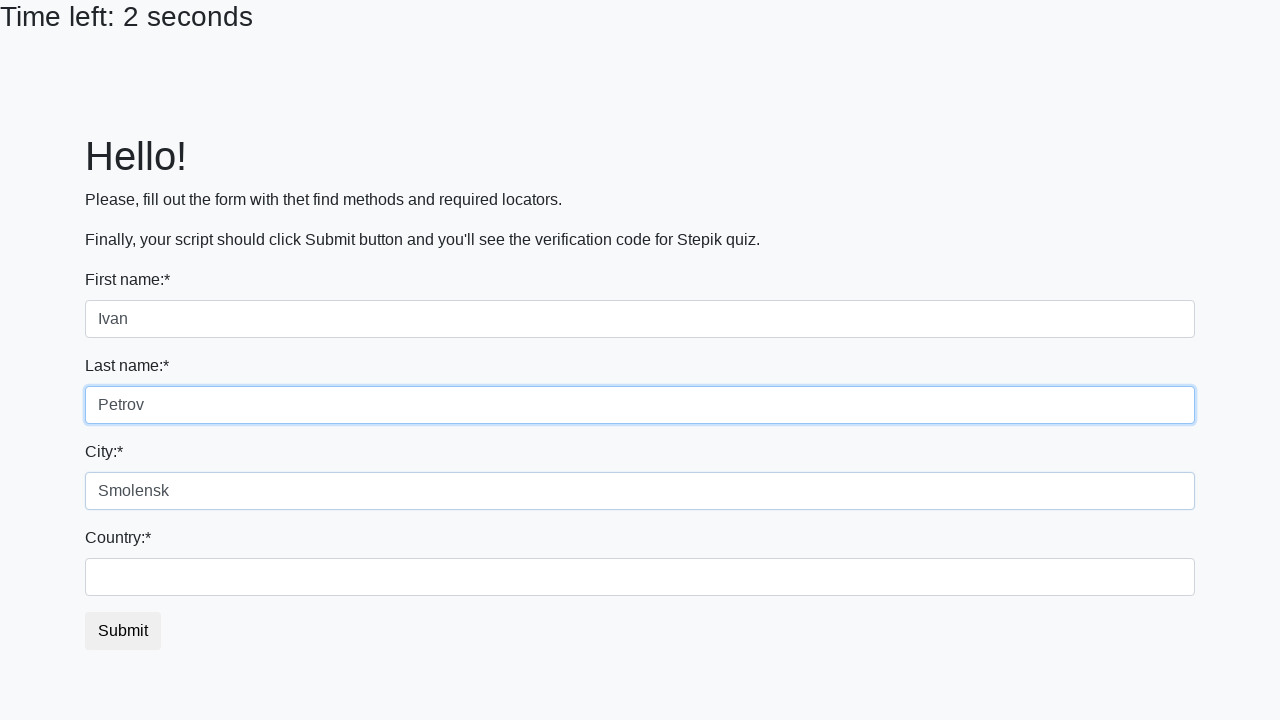

Filled country field with 'Russia' on #country
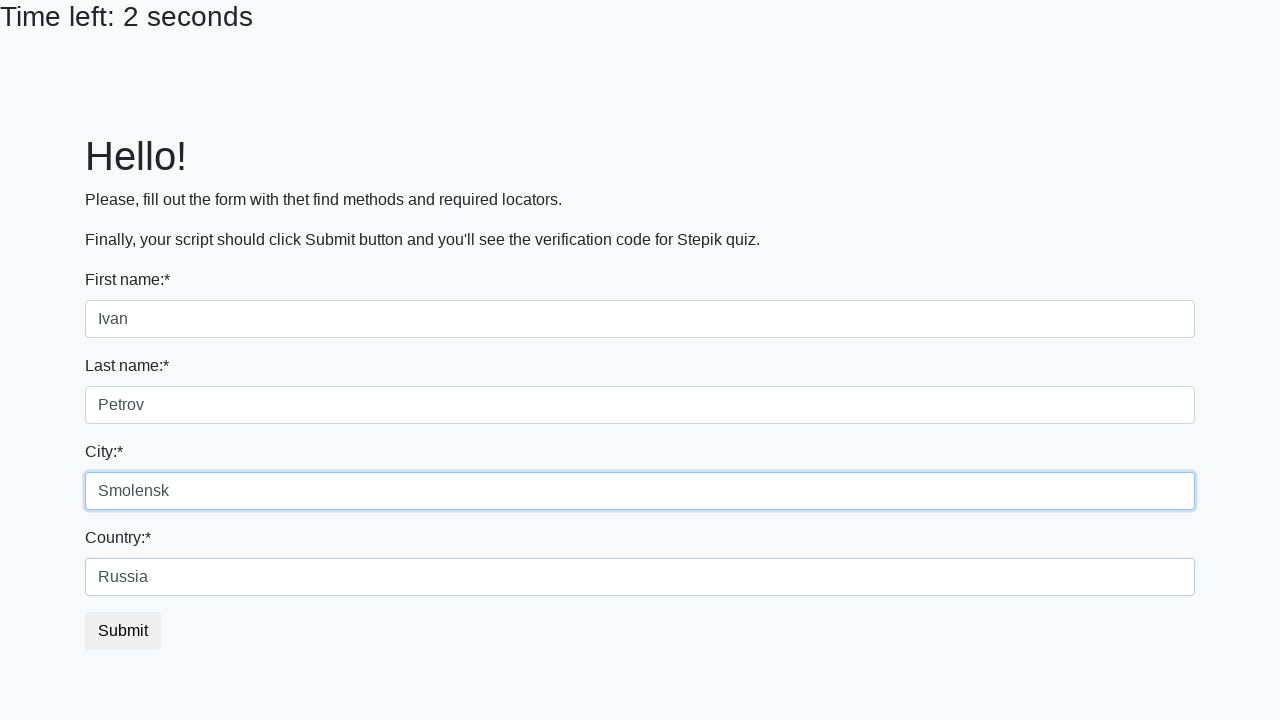

Clicked submit button to complete form at (123, 631) on button.btn
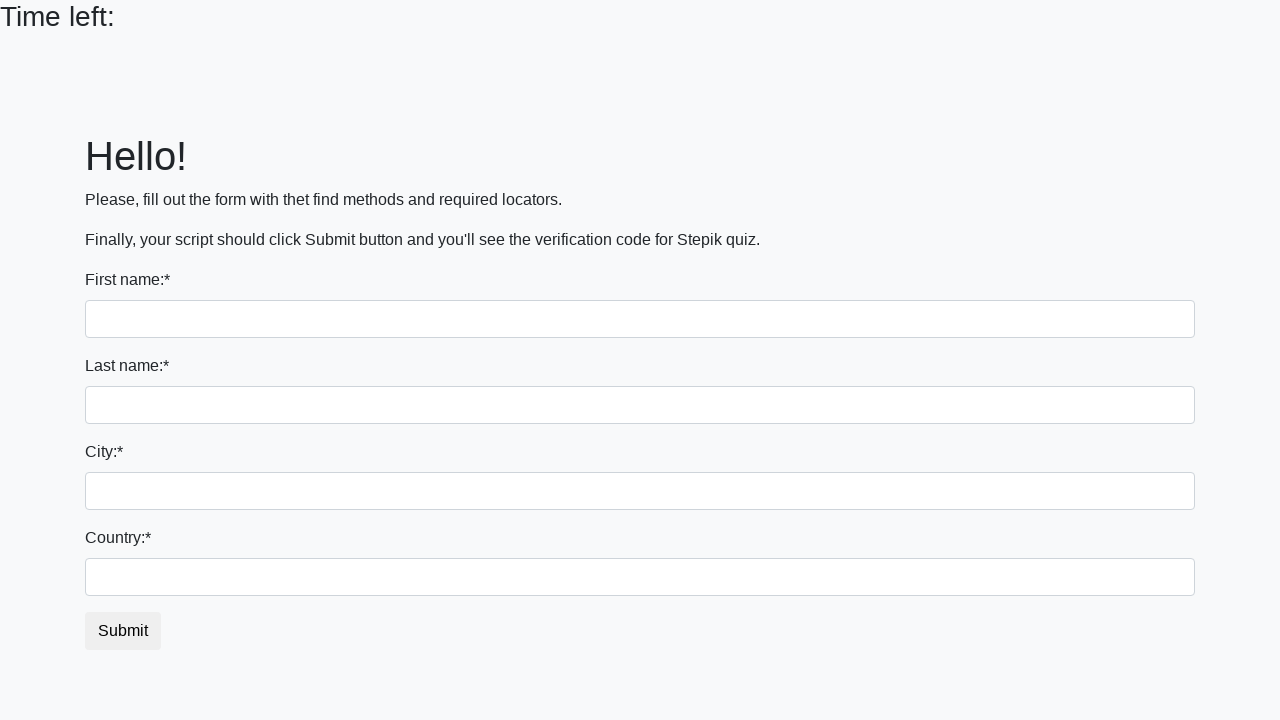

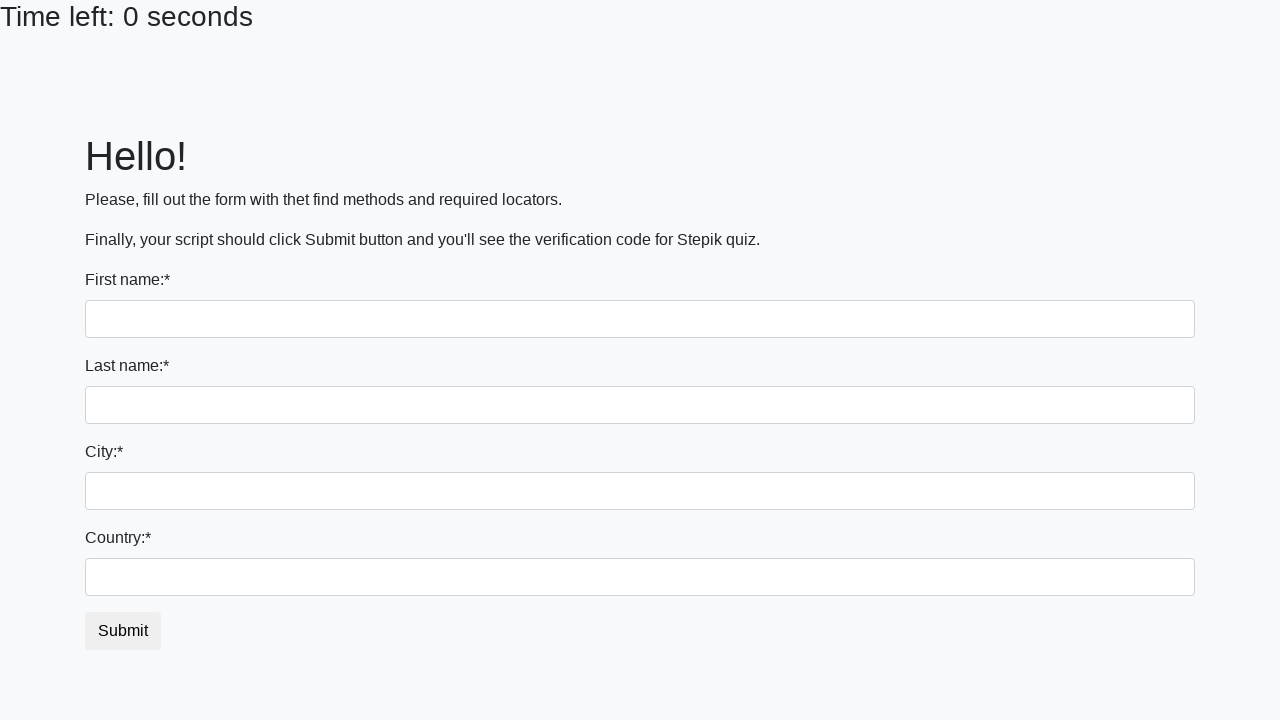